Tests e-commerce functionality by searching for products containing "ca", adding Cashews to cart, viewing the cart, and clicking Place Order button.

Starting URL: https://rahulshettyacademy.com/seleniumPractise/#/

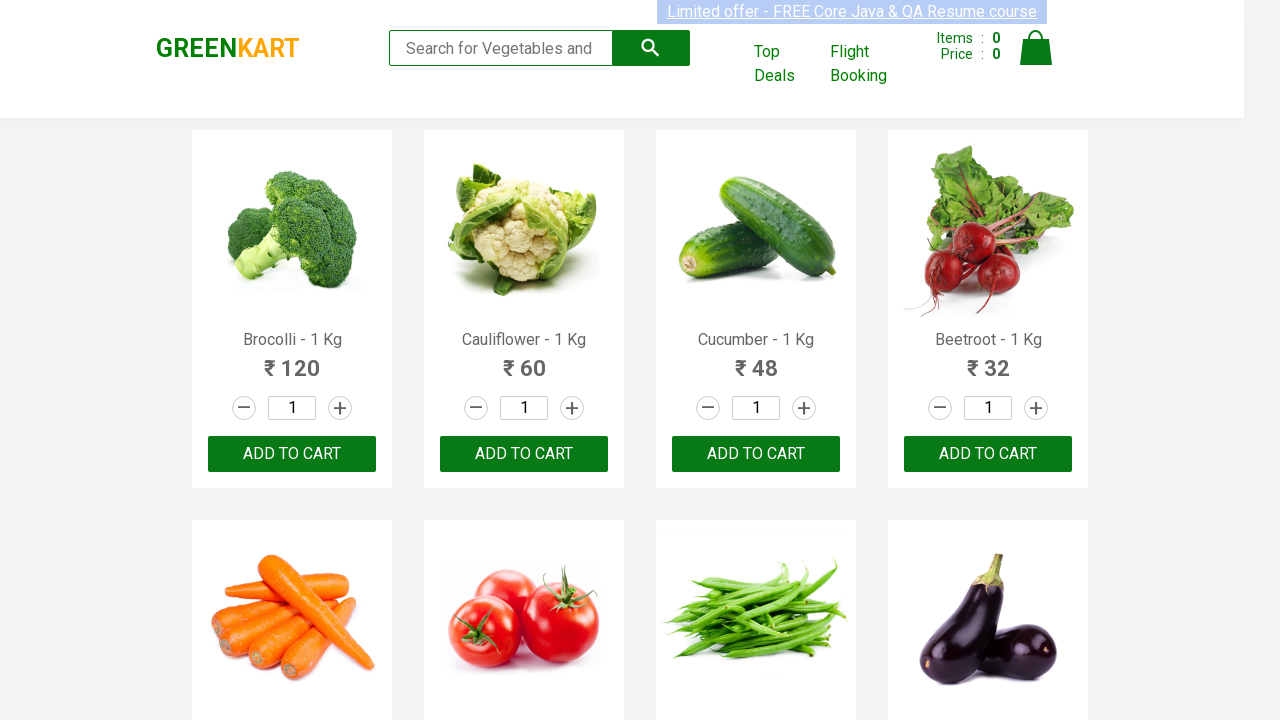

Filled search box with 'ca' on .search-keyword
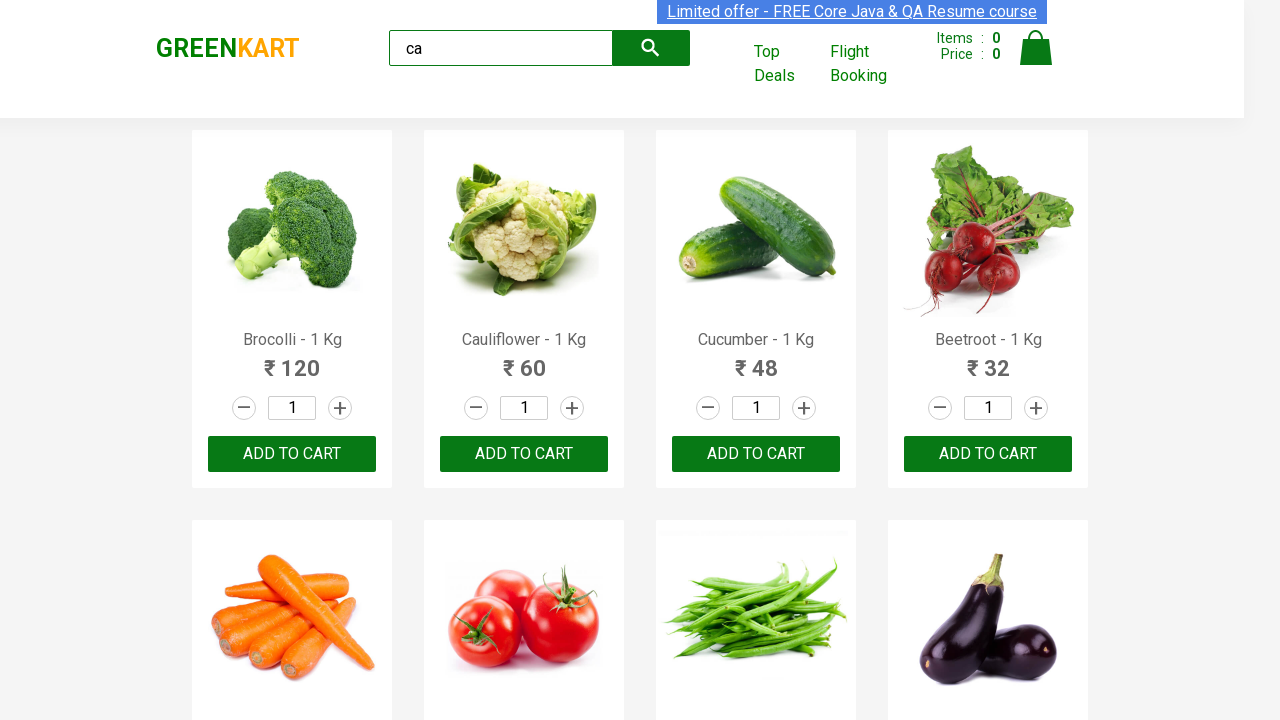

Waited 2 seconds for search results to load
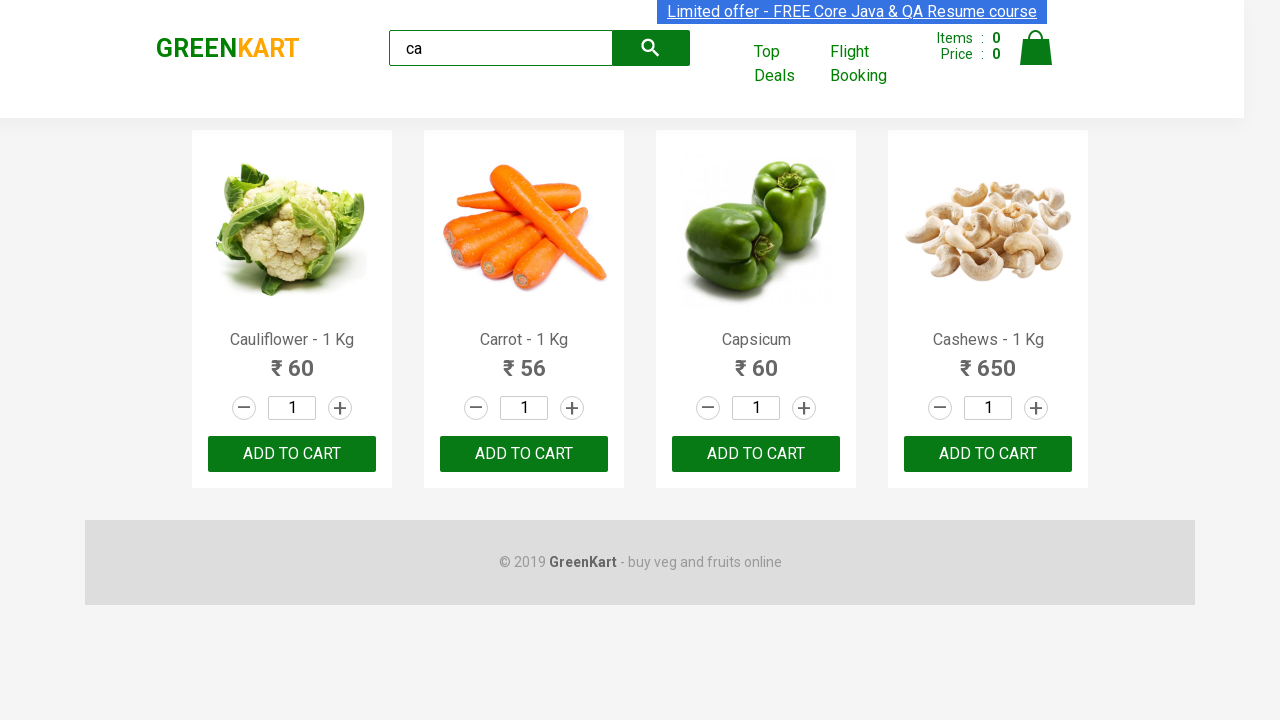

Located 4 products on the page
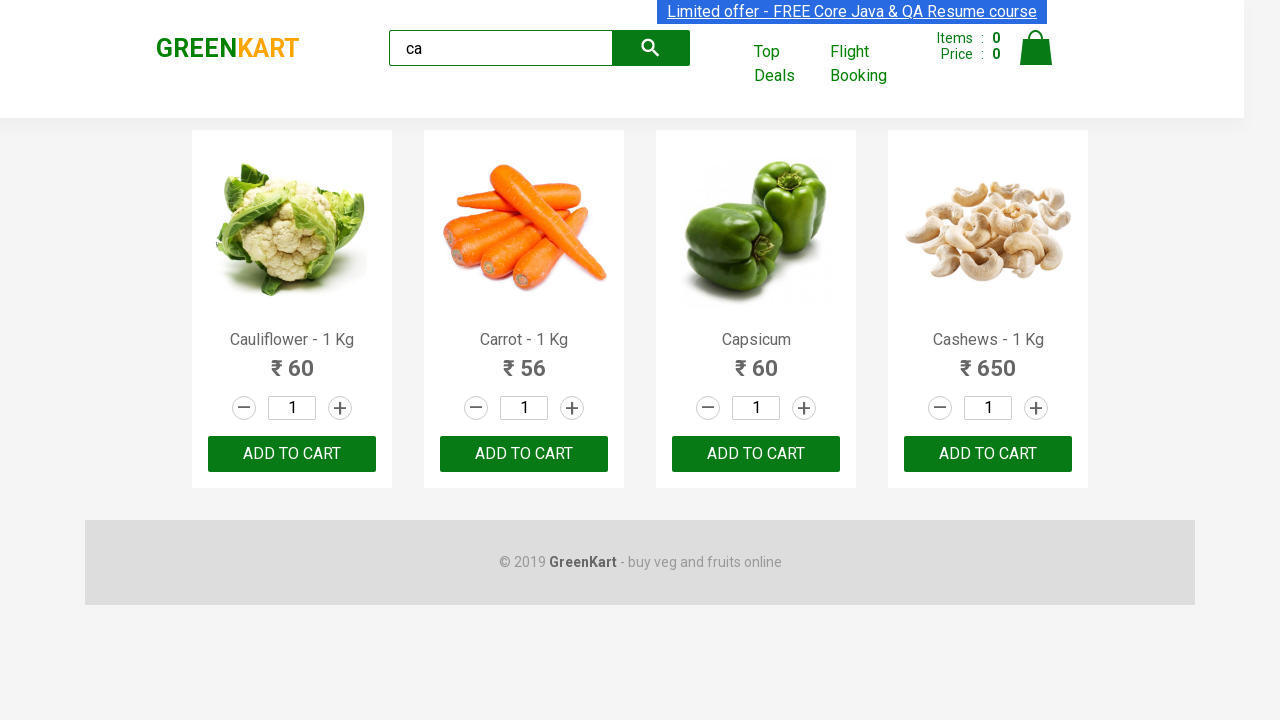

Retrieved product name: Cauliflower - 1 Kg
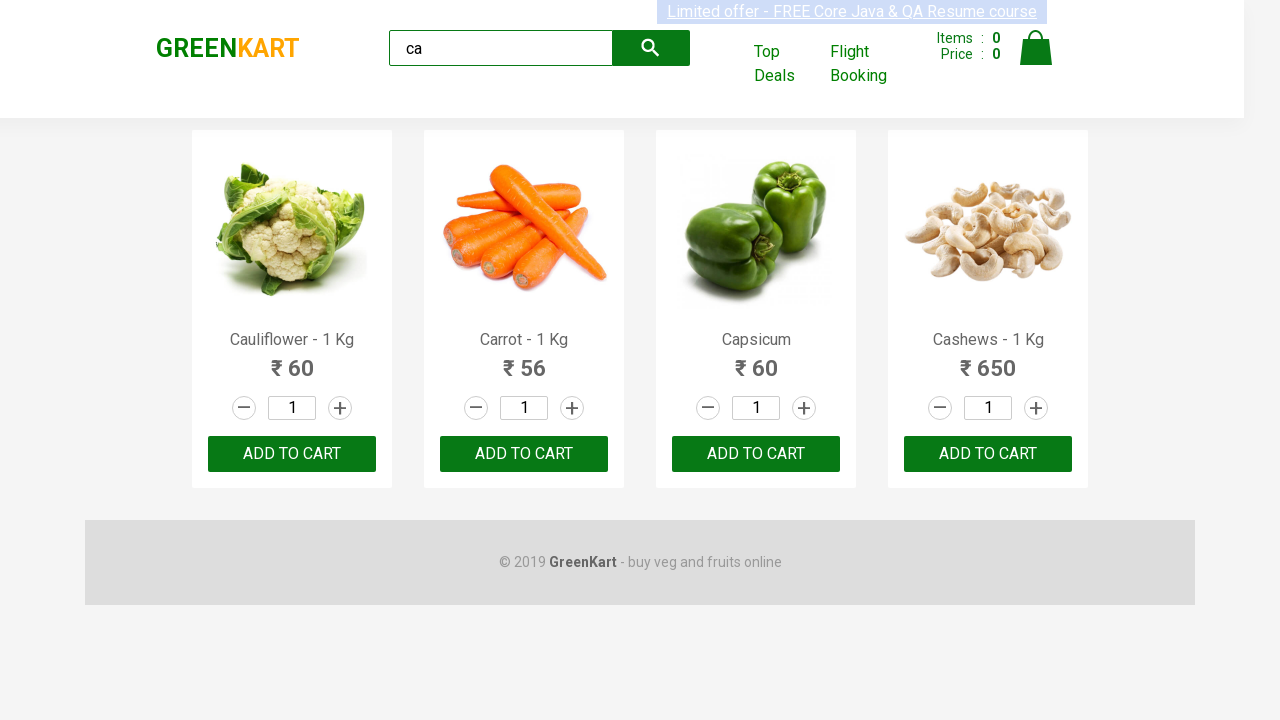

Retrieved product name: Carrot - 1 Kg
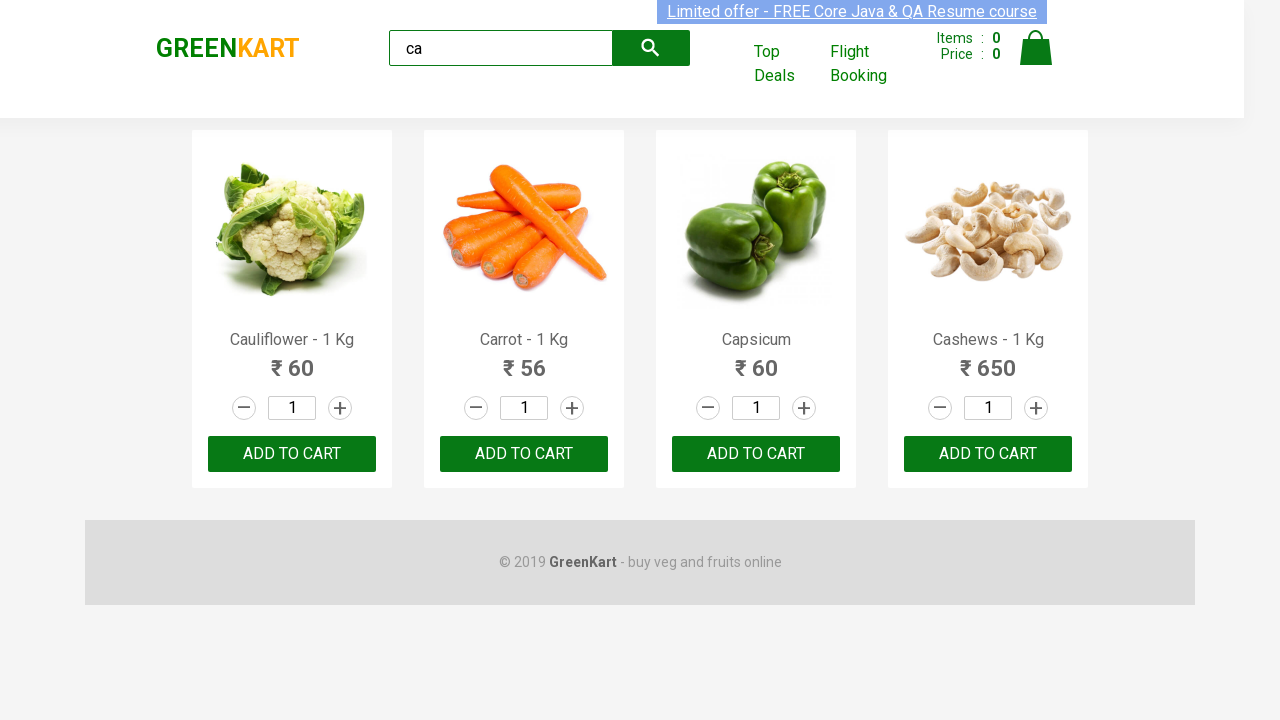

Retrieved product name: Capsicum
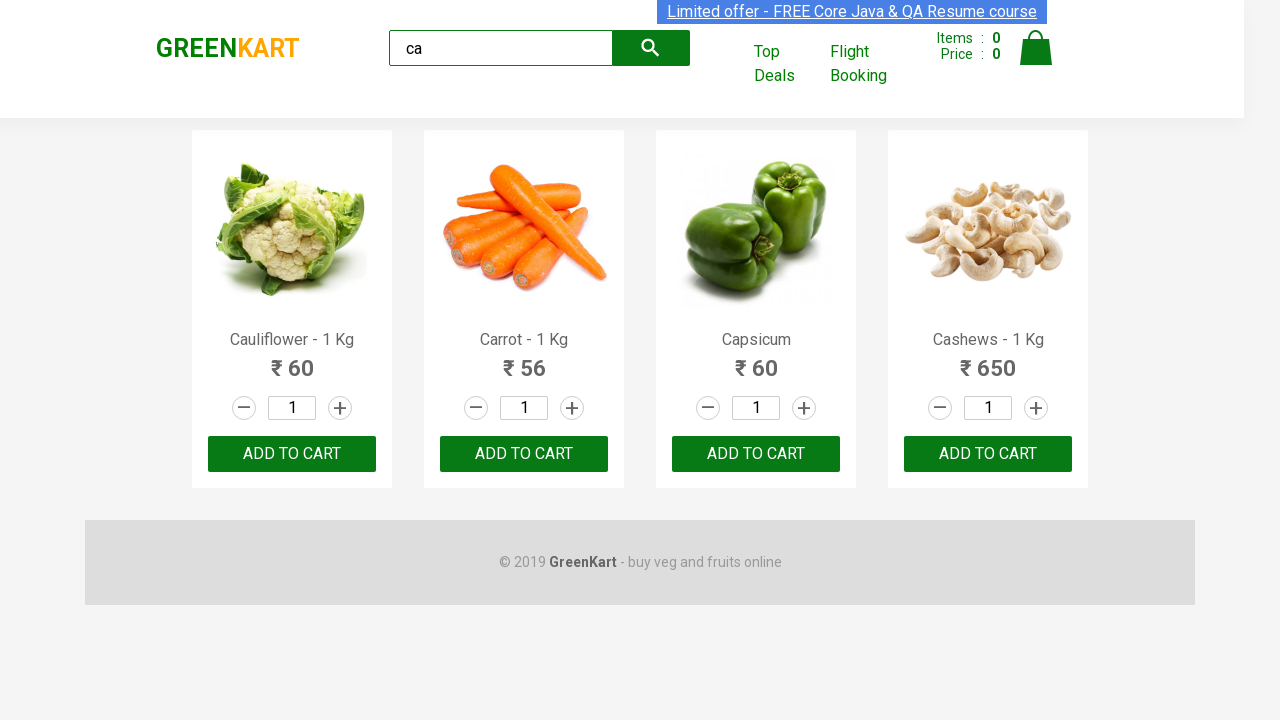

Retrieved product name: Cashews - 1 Kg
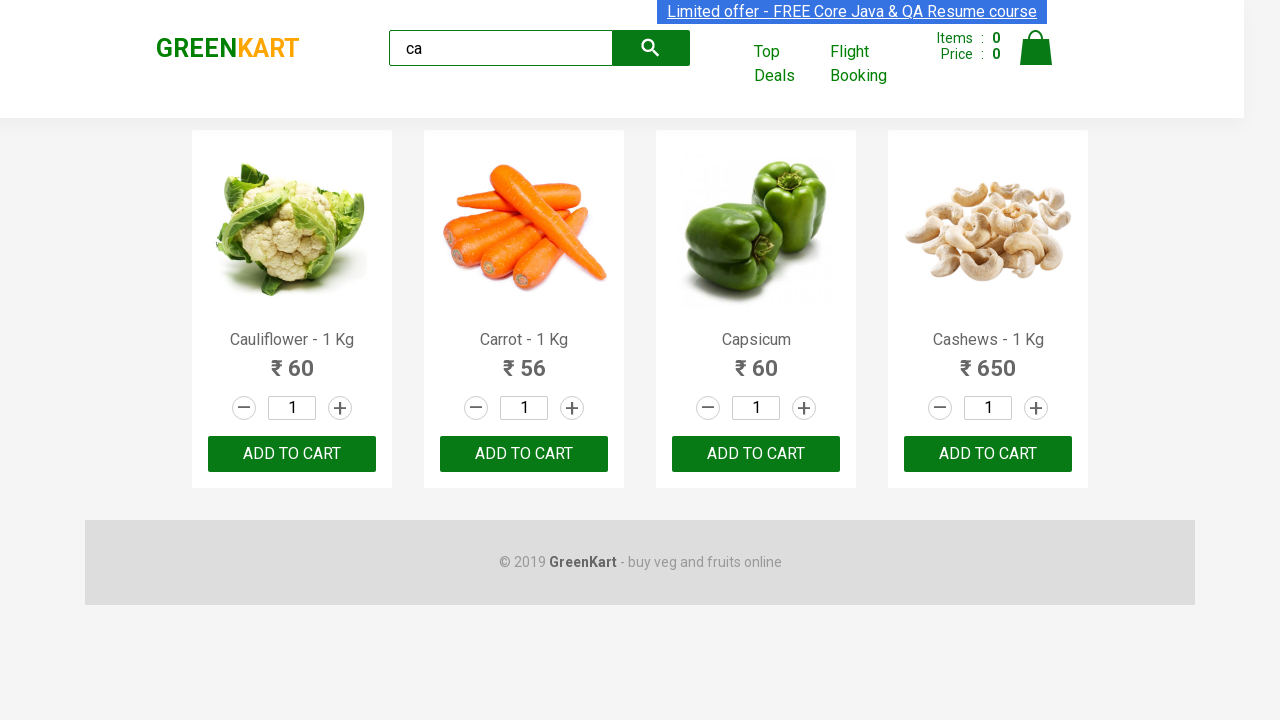

Clicked Add to Cart button for Cashews at (988, 454) on .products .product >> nth=3 >> button
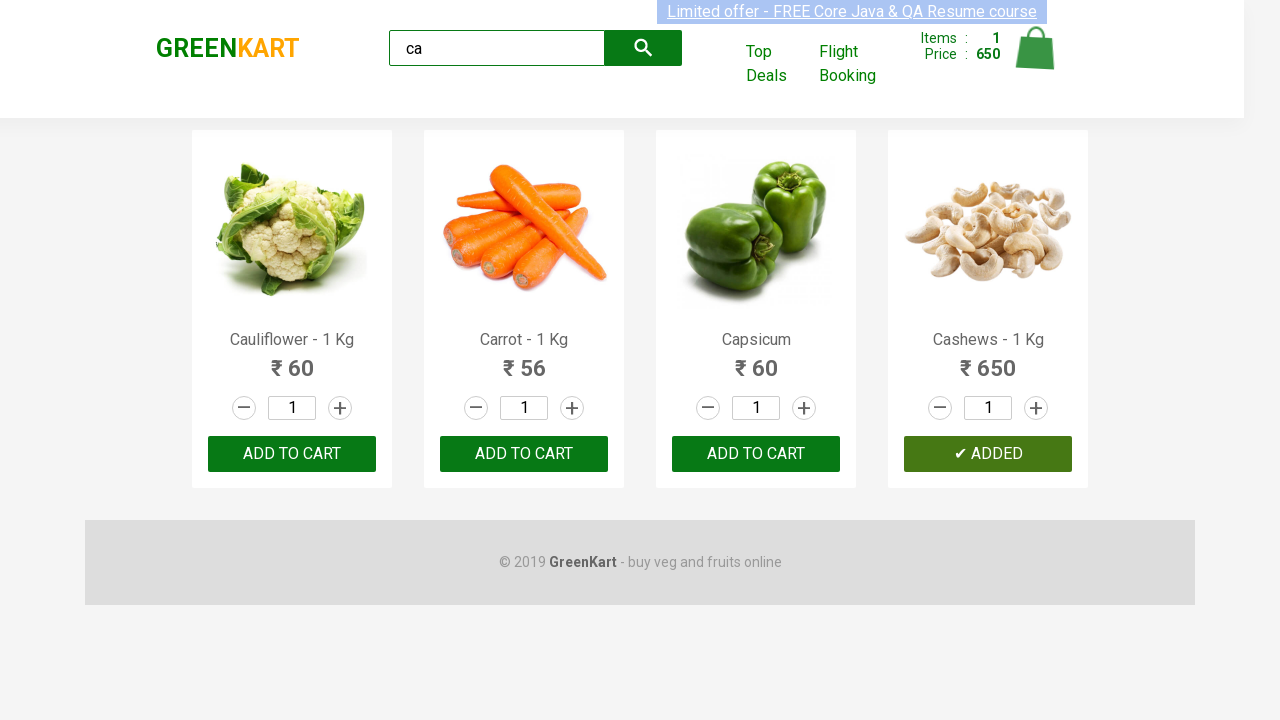

Clicked on cart icon at (1036, 48) on .cart-icon > img
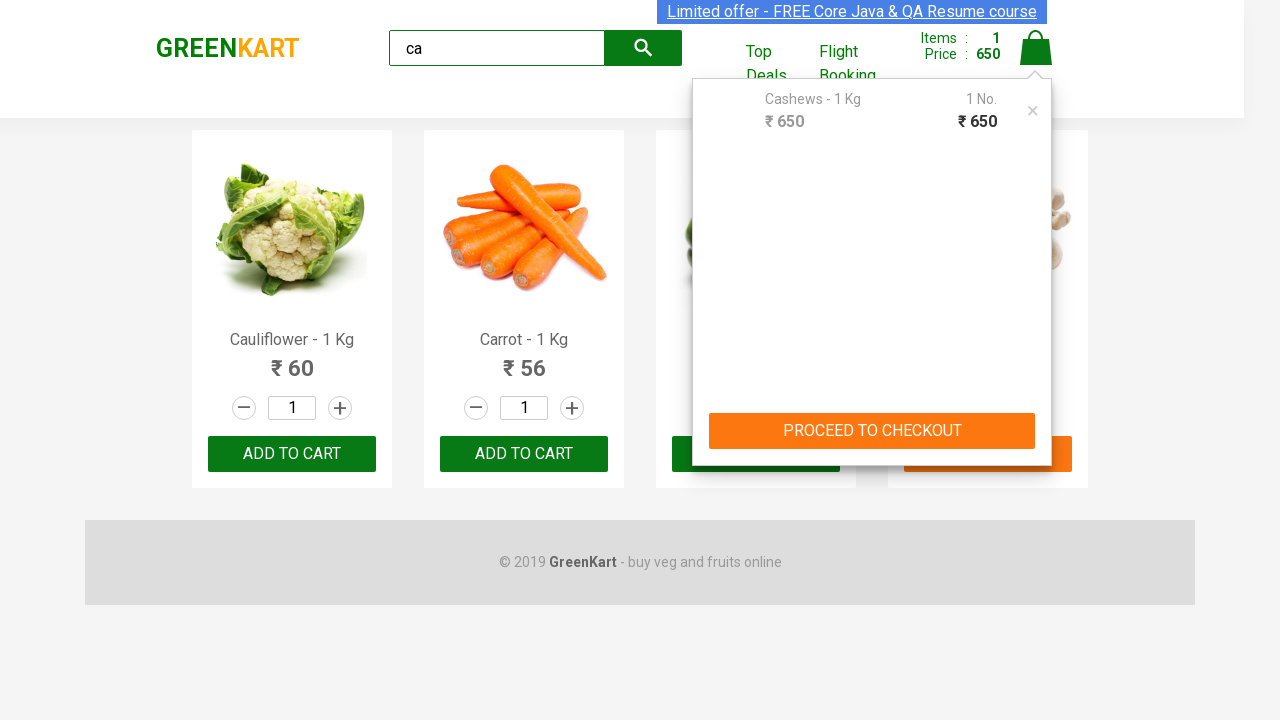

Navigated to cart page
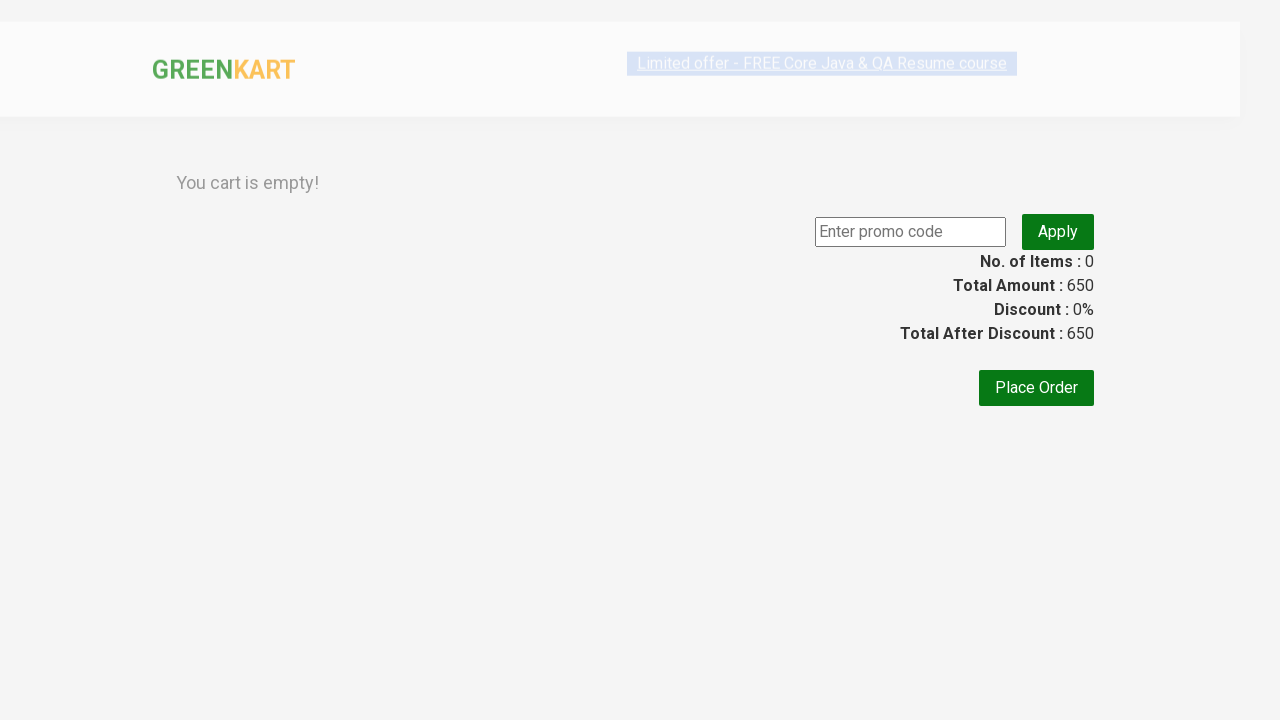

Clicked Place Order button at (1036, 560) on text=Place Order
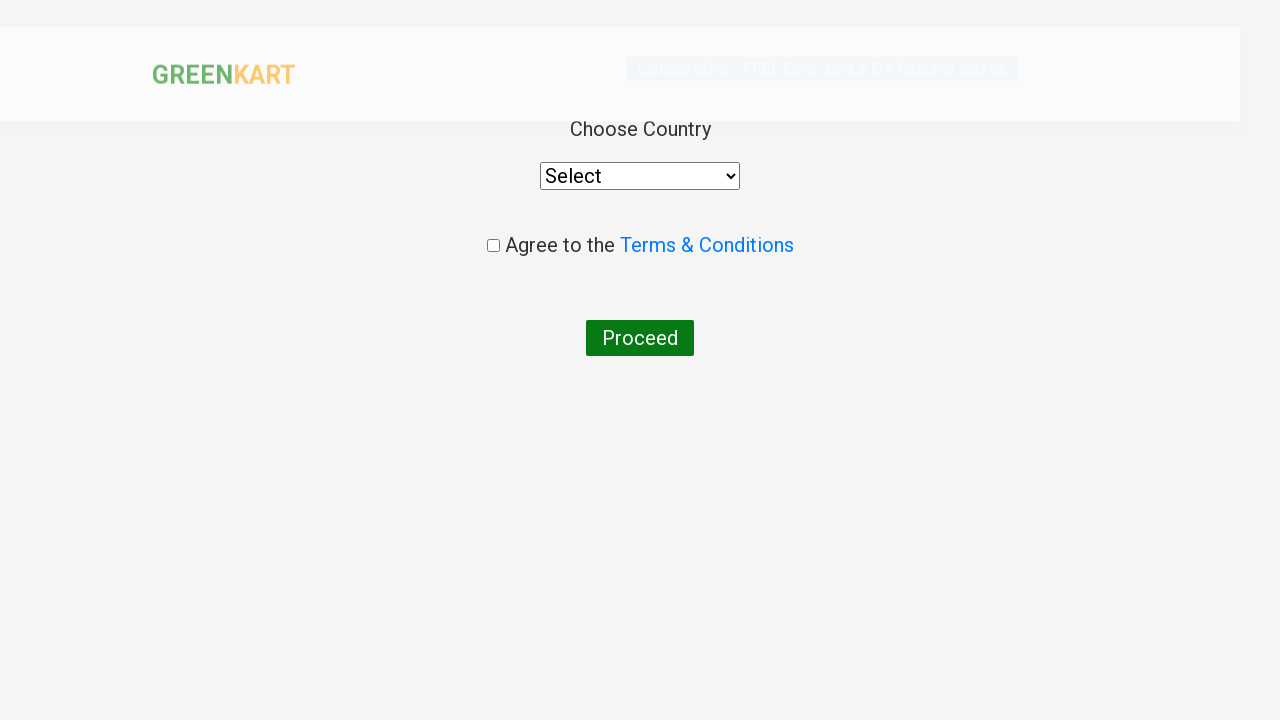

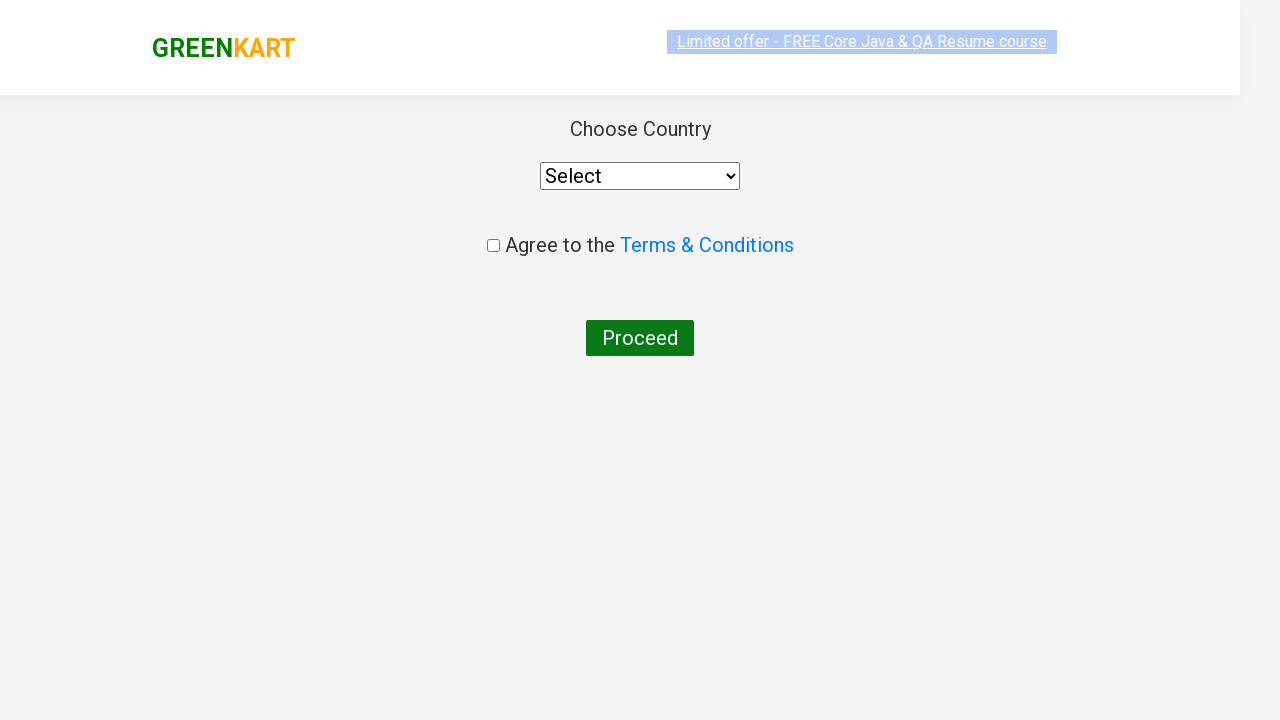